Tests hover menu functionality by clicking a dropdown, hovering over menu items, and navigating through a secondary menu to verify the correct page loads

Starting URL: https://crossbrowsertesting.github.io/hover-menu.html

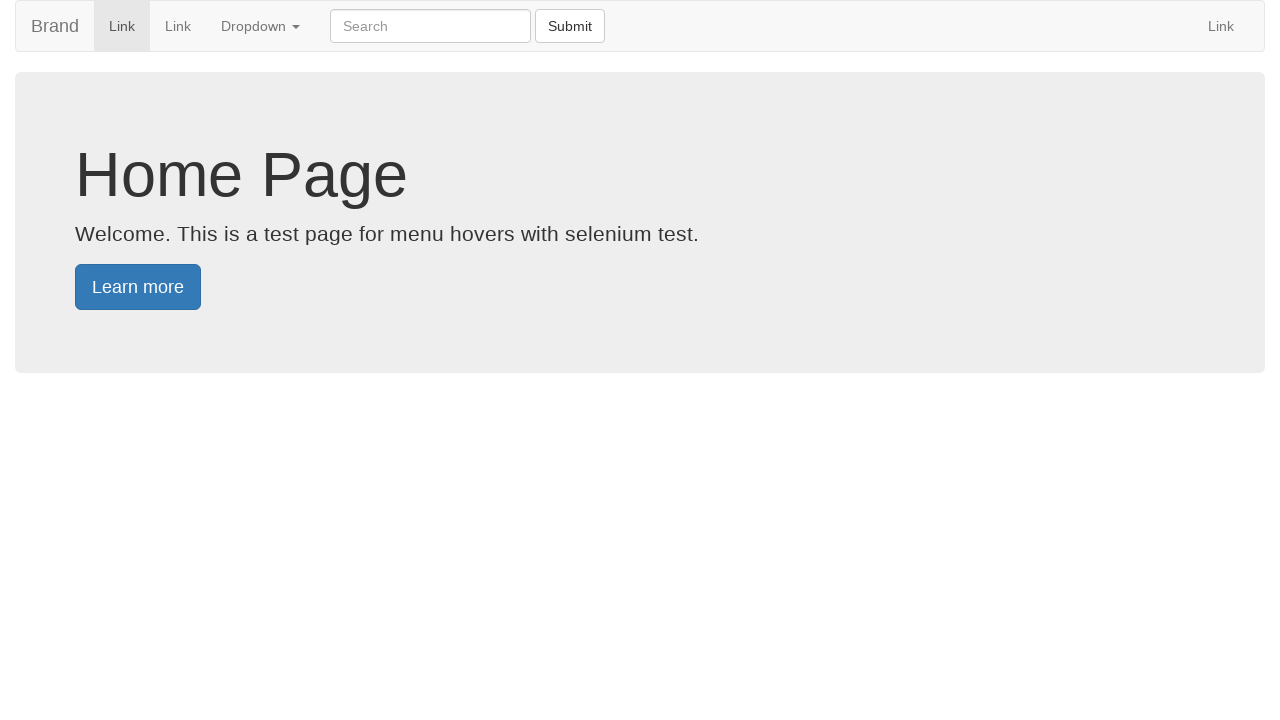

Clicked dropdown menu button at (260, 26) on xpath=//*[@id='bs-example-navbar-collapse-1']/ul[1]/li[3]/a
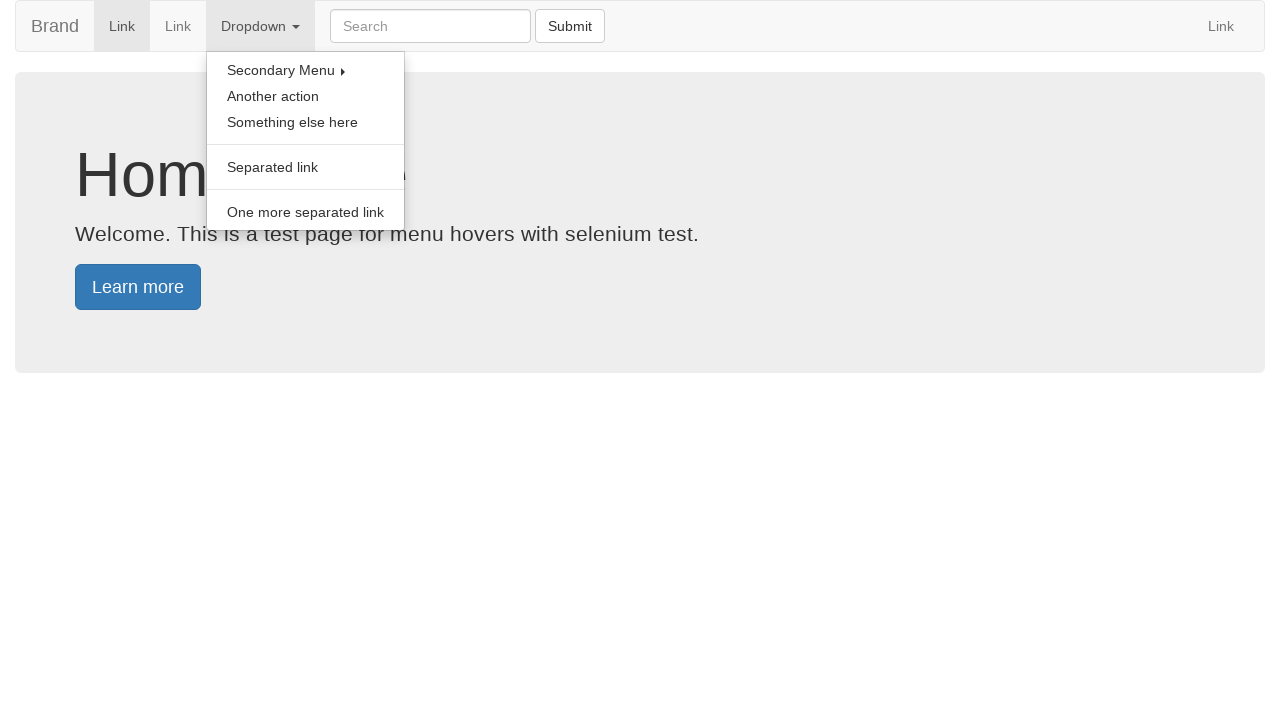

Hovered over Secondary Menu item at (306, 70) on text=Secondary Menu
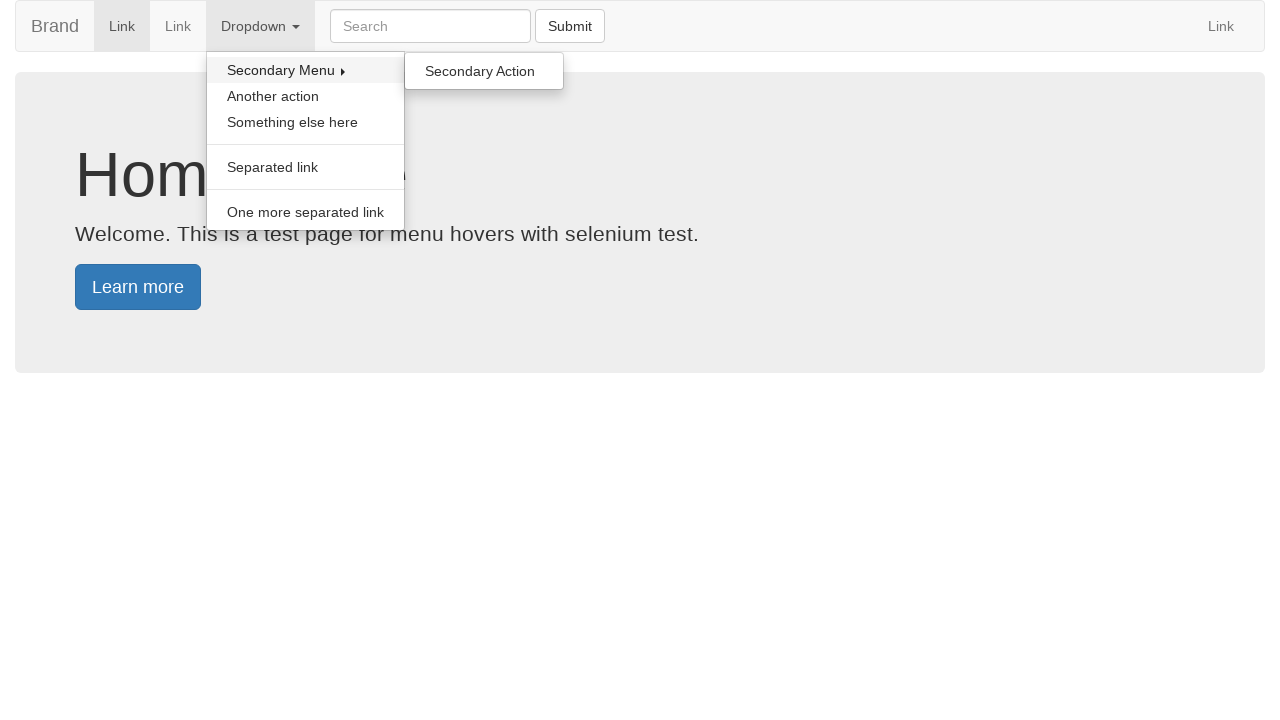

Hovered over Secondary Action item at (484, 71) on text=Secondary Action
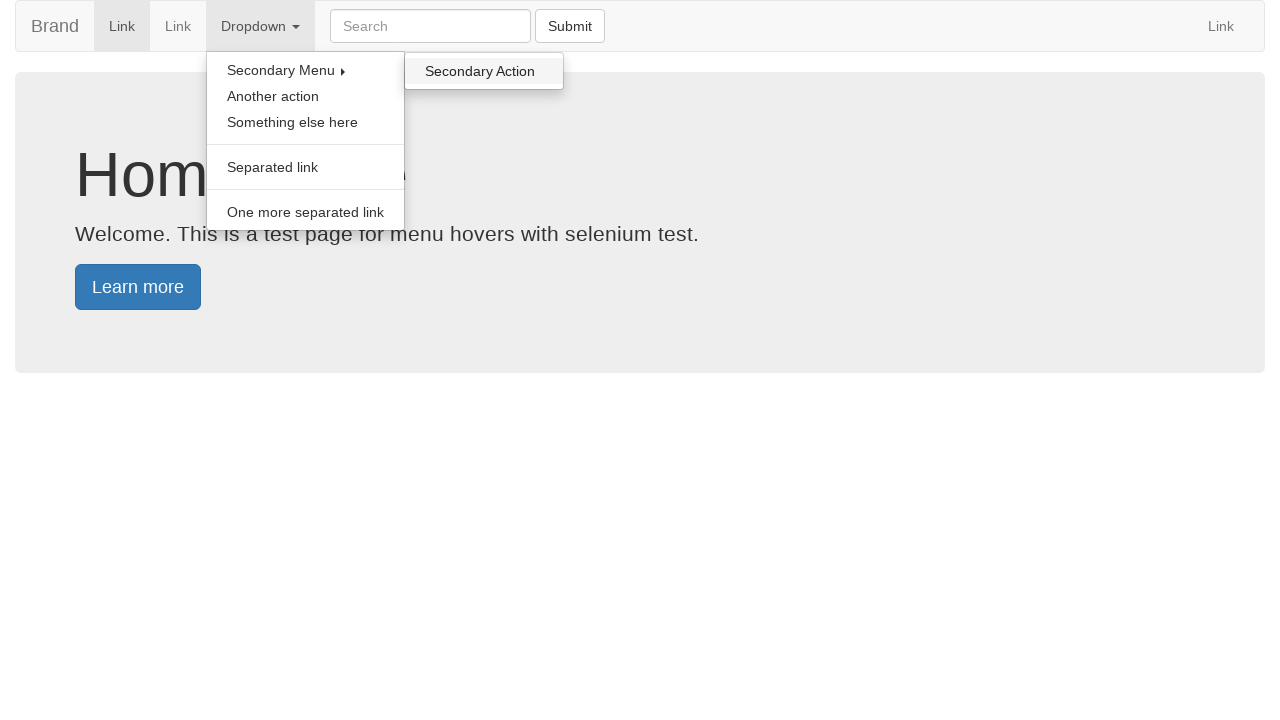

Clicked Secondary Action menu item at (484, 71) on text=Secondary Action
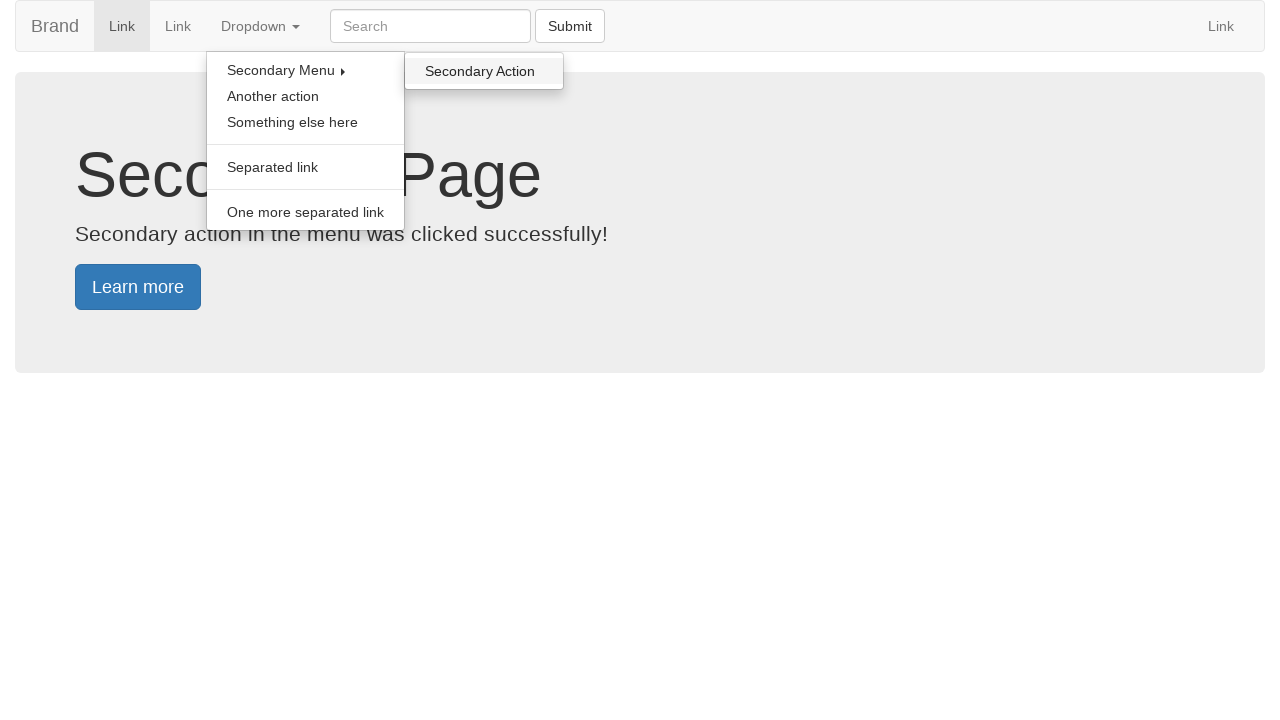

Secondary Page loaded successfully with h1 heading present
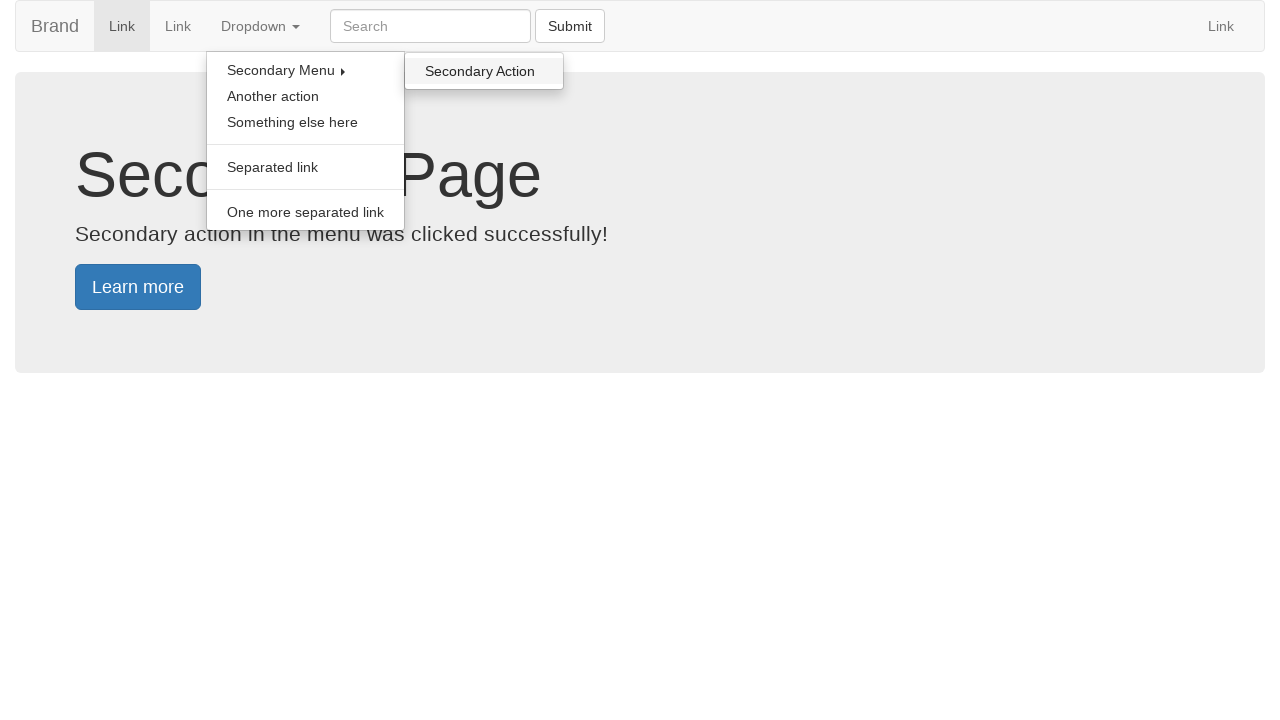

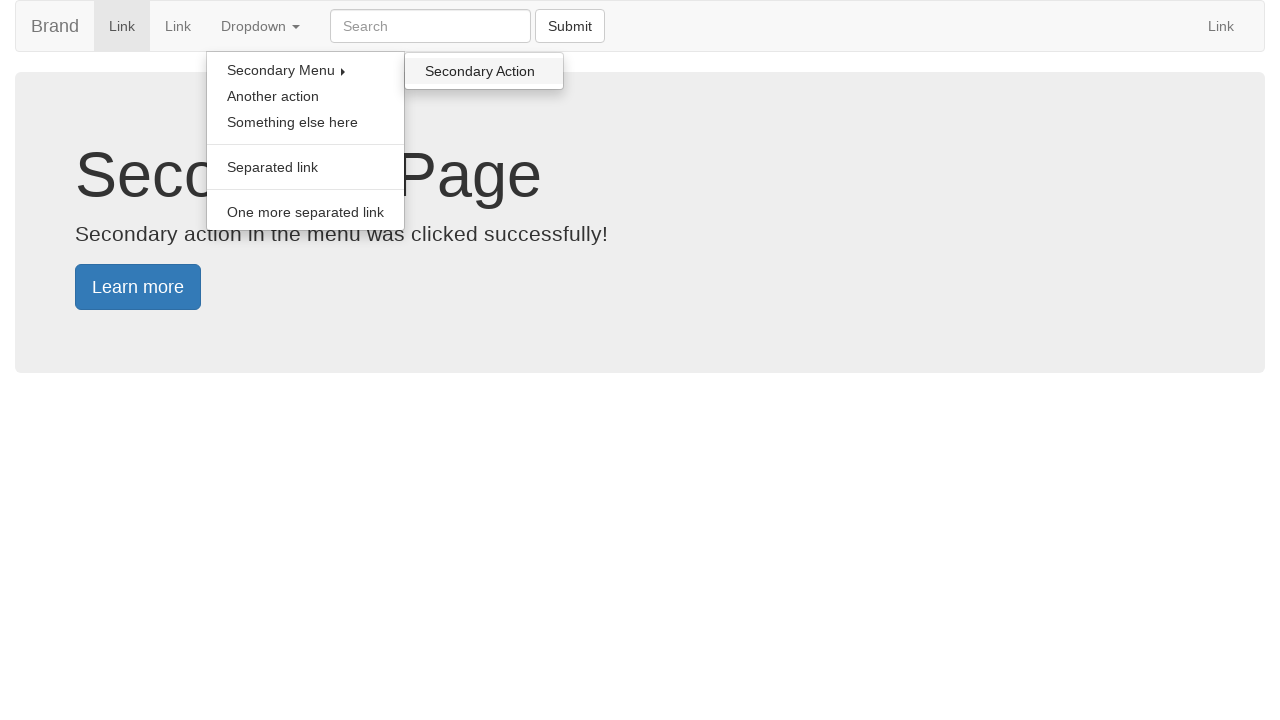